Tests YouTube search functionality by clicking the search box, entering a query for "playwright by testers talk", and pressing Enter to submit the search.

Starting URL: https://www.youtube.com/

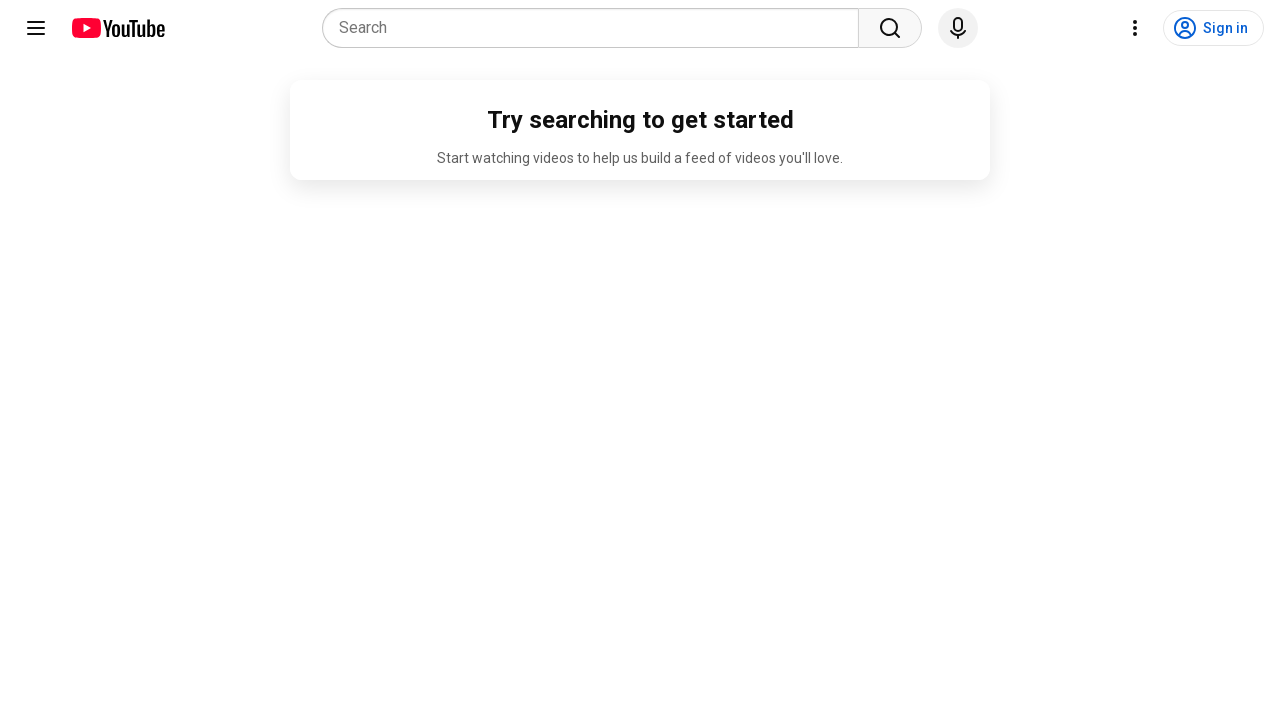

Clicked on the YouTube search box at (596, 28) on internal:attr=[placeholder="Search"i] >> nth=0
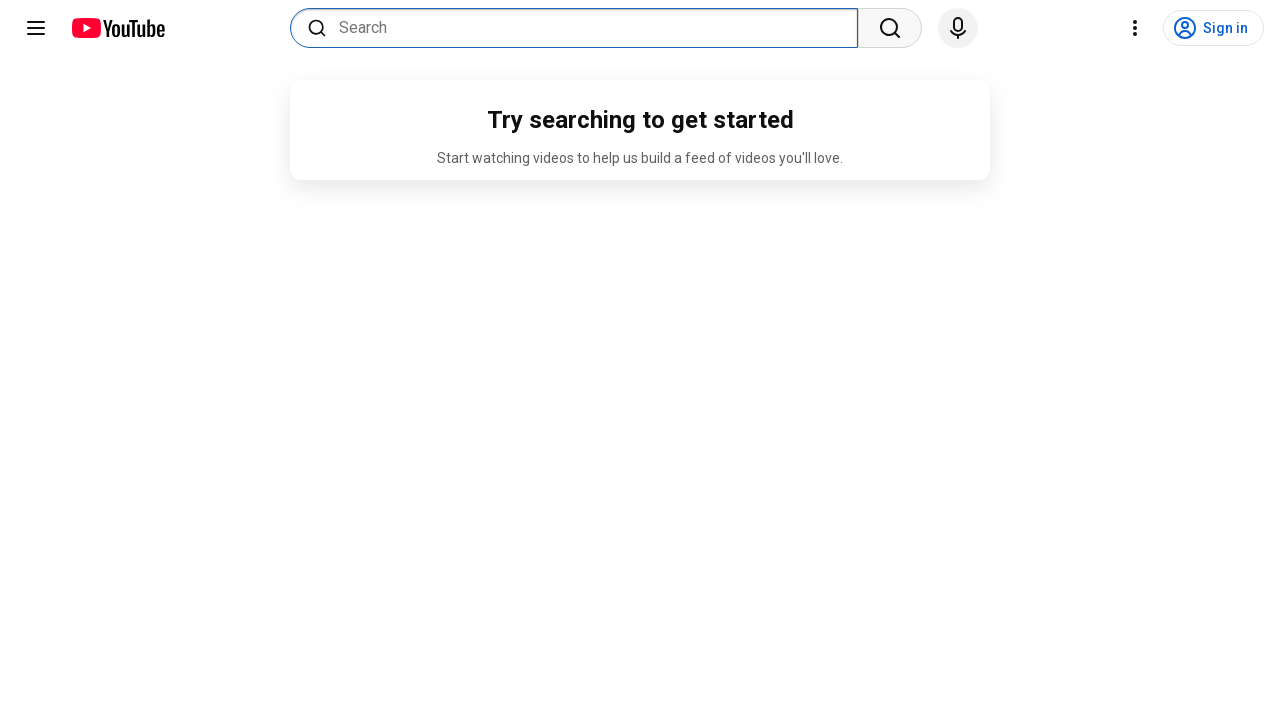

Entered search query 'playwright by testers talk' in the search box on internal:attr=[placeholder="Search"i] >> nth=0
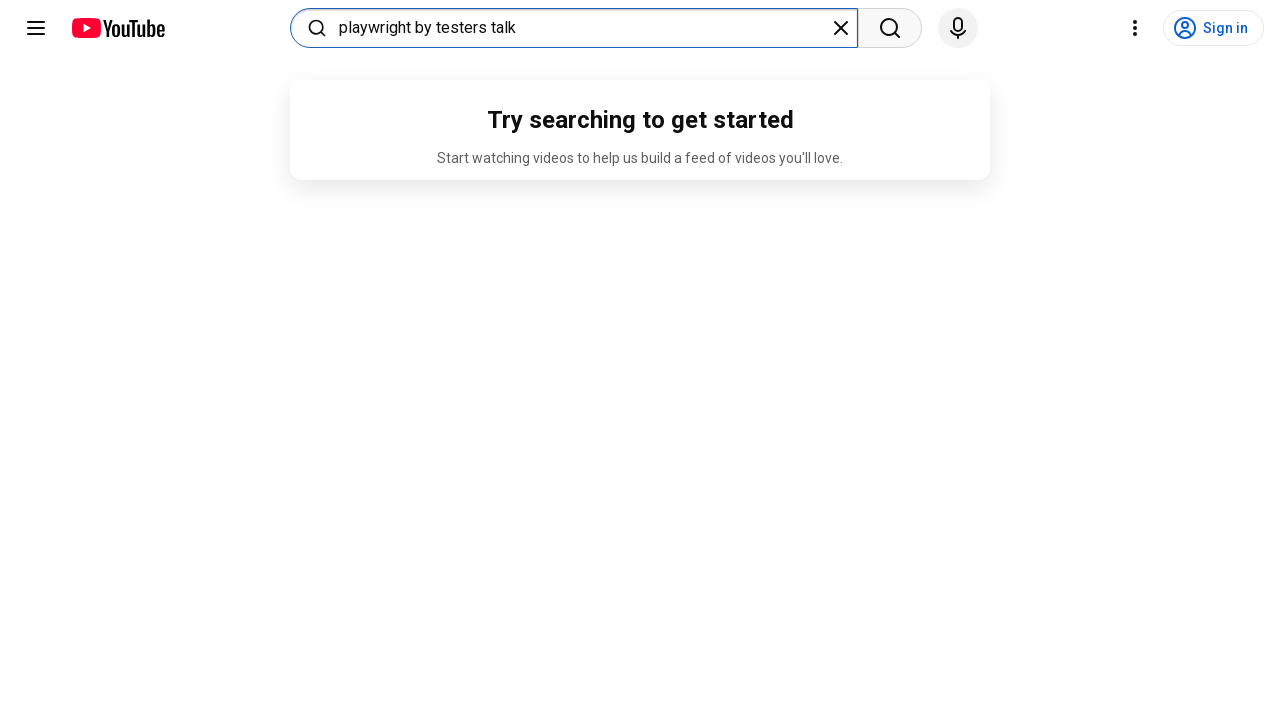

Pressed Enter to submit the search query on internal:attr=[placeholder="Search"i] >> nth=0
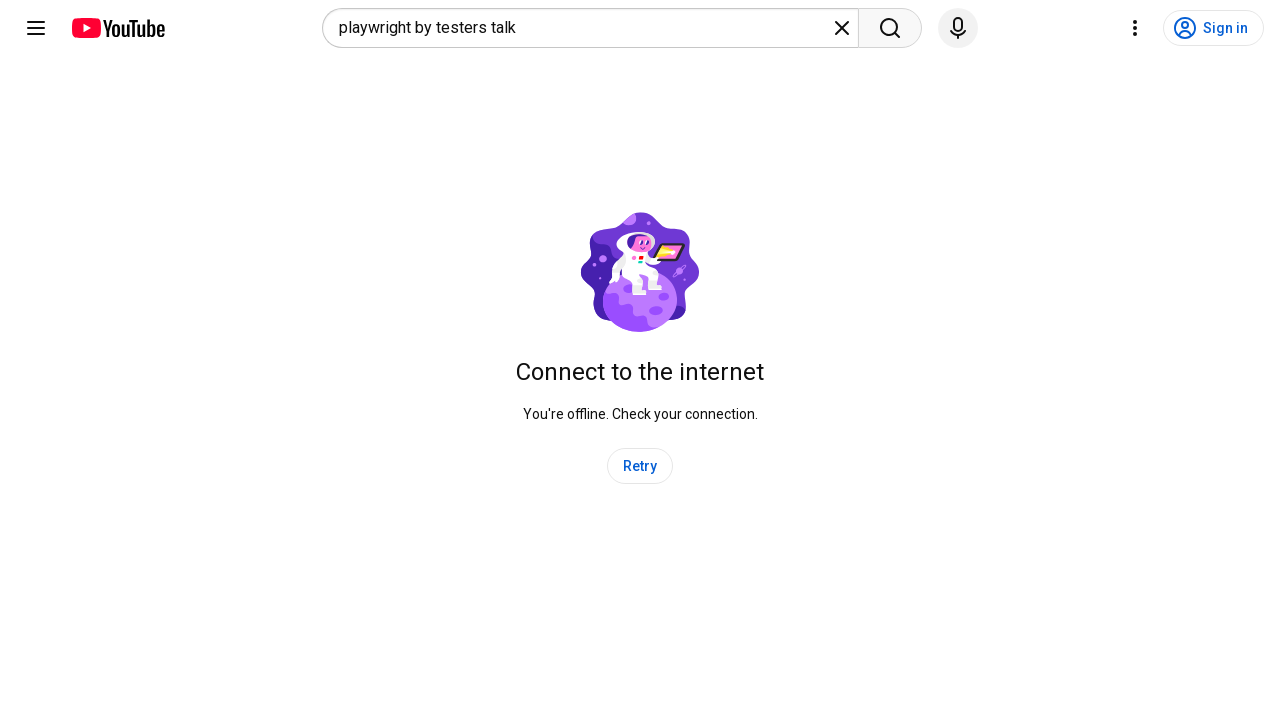

YouTube search results page loaded successfully
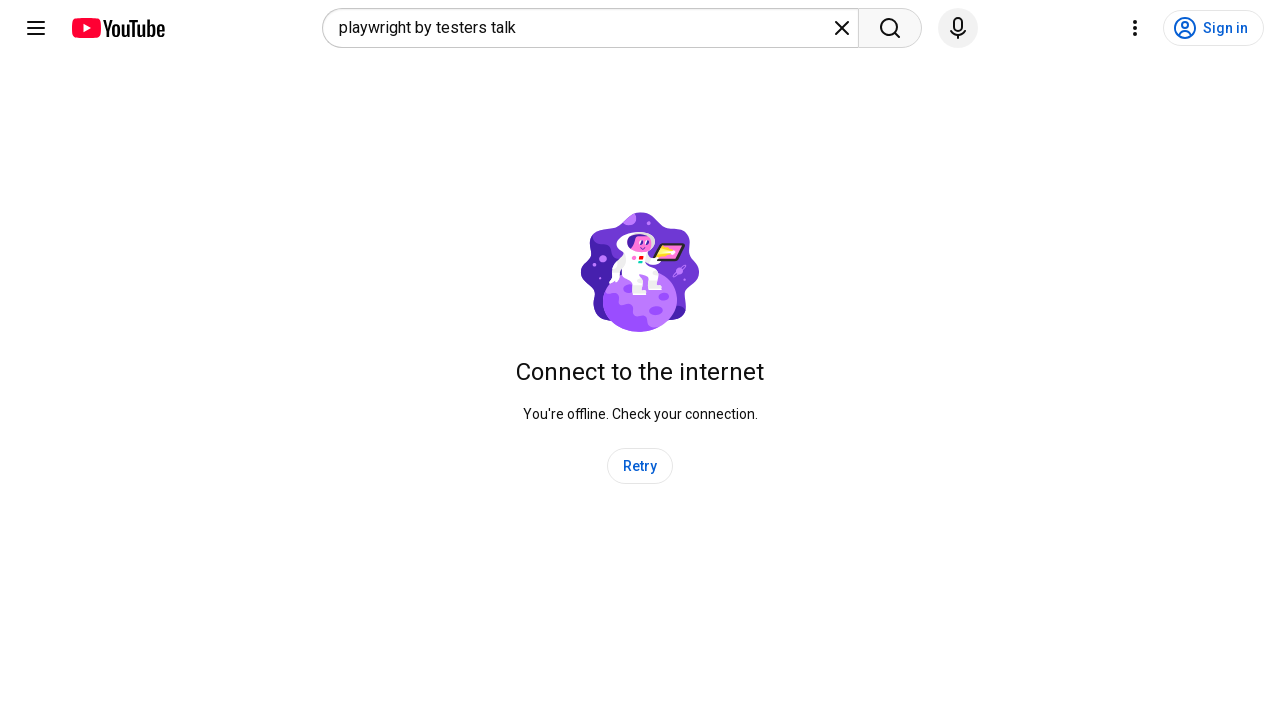

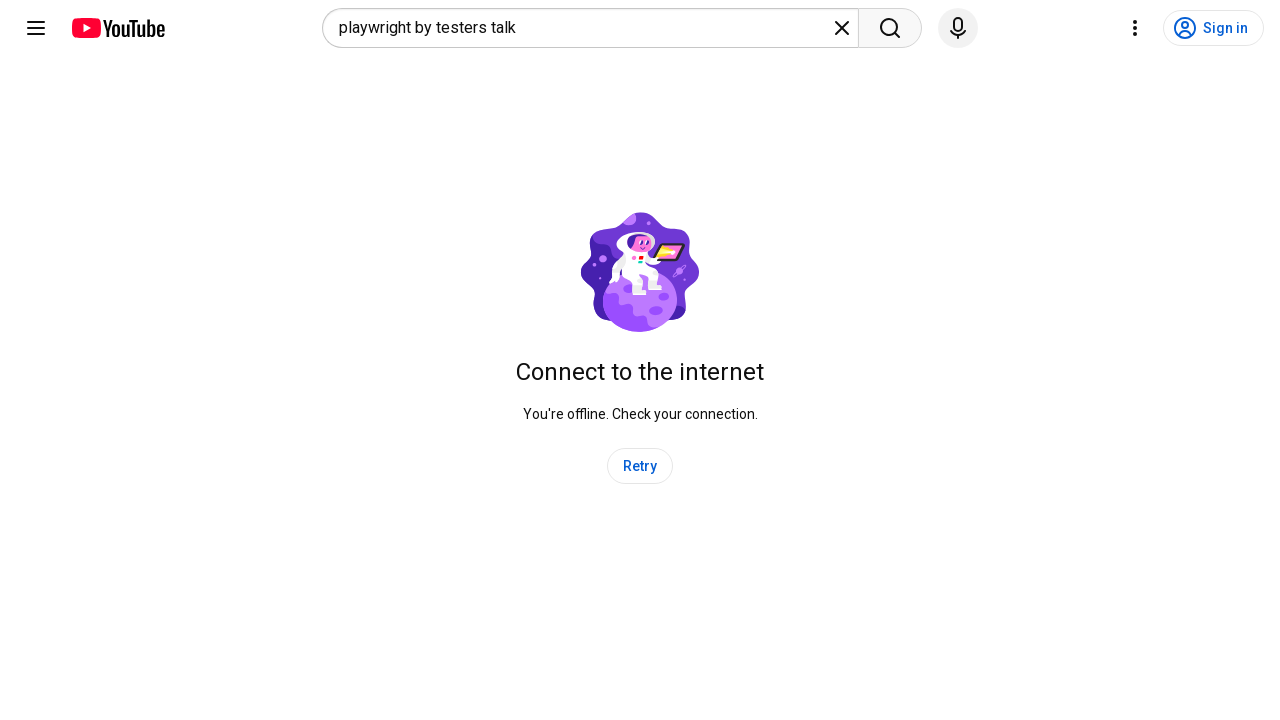